Tests browser tab handling by clicking a button that opens a new tab, then switches between the parent and child windows to verify the tab opened correctly.

Starting URL: https://demoqa.com/browser-windows/

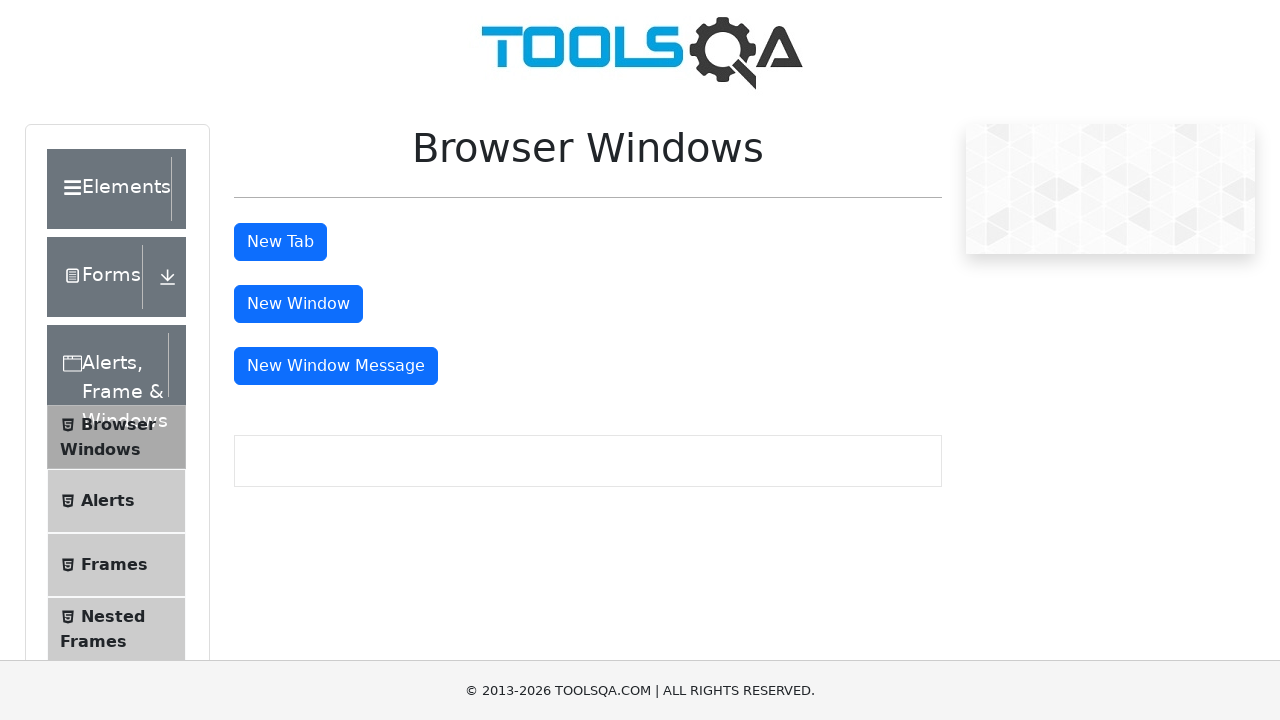

Clicked tab button to open new tab at (280, 242) on #tabButton
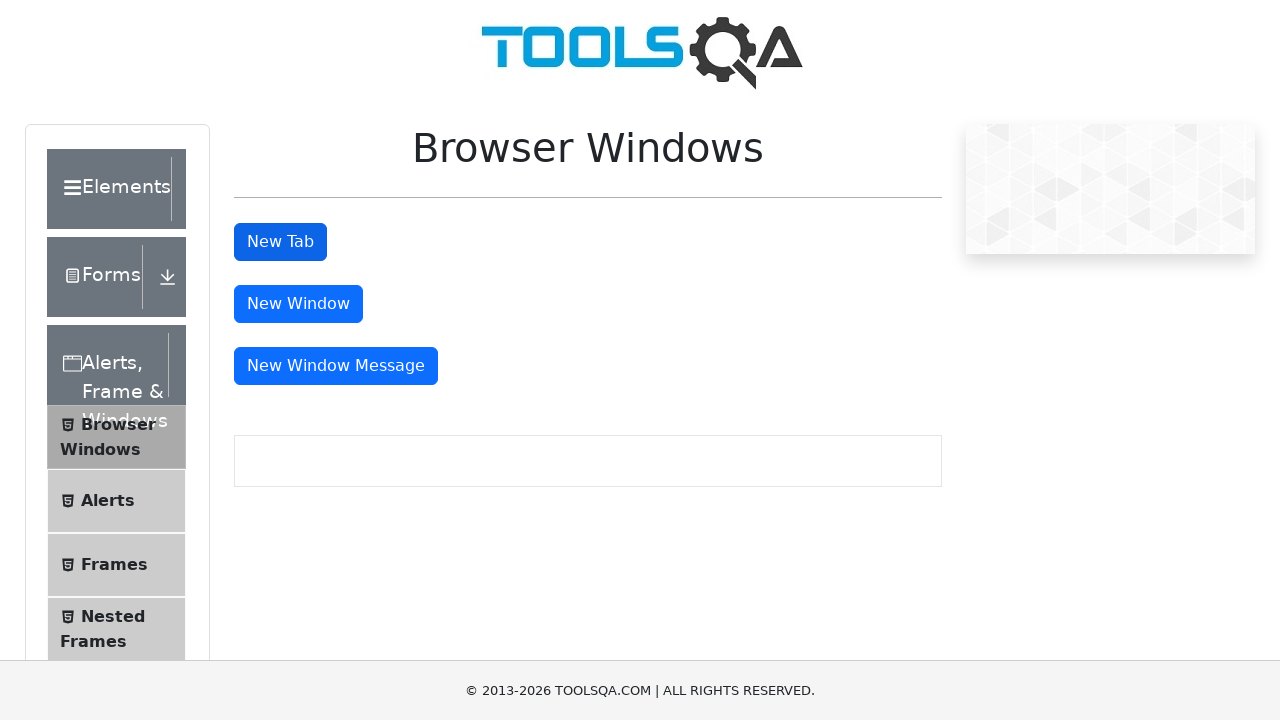

New tab opened and captured at (280, 242) on #tabButton
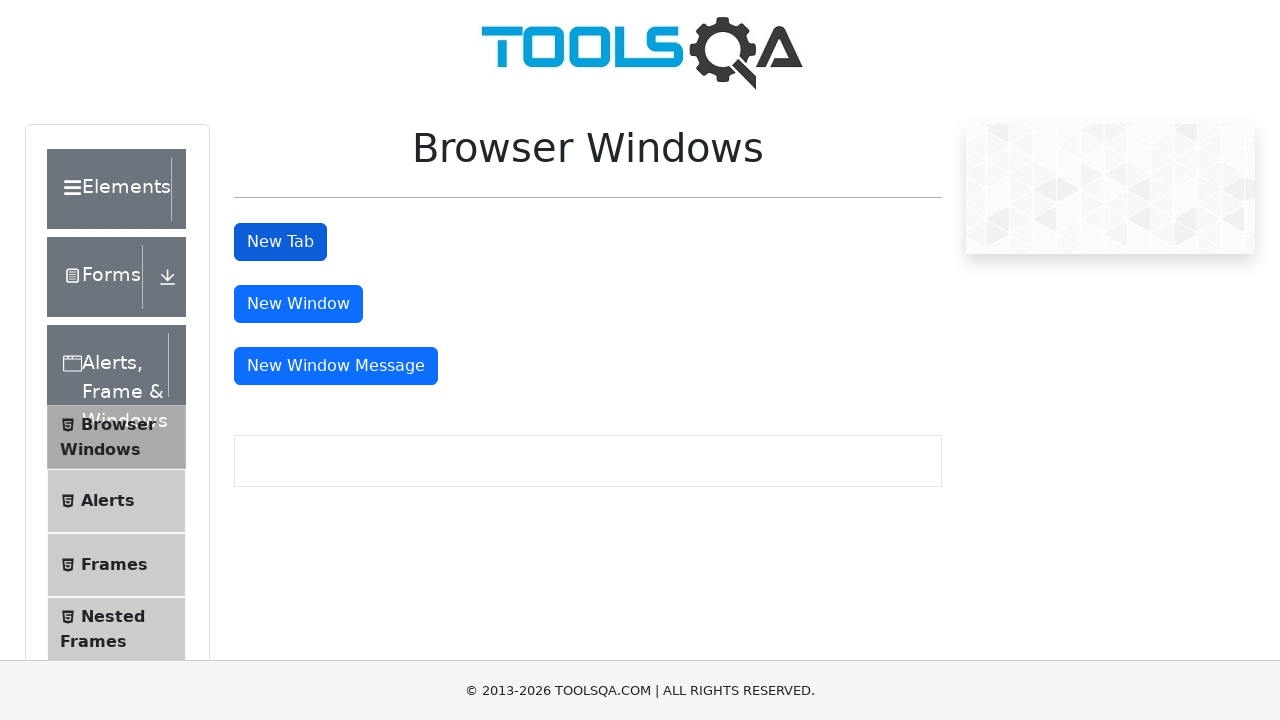

New page object retrieved from context
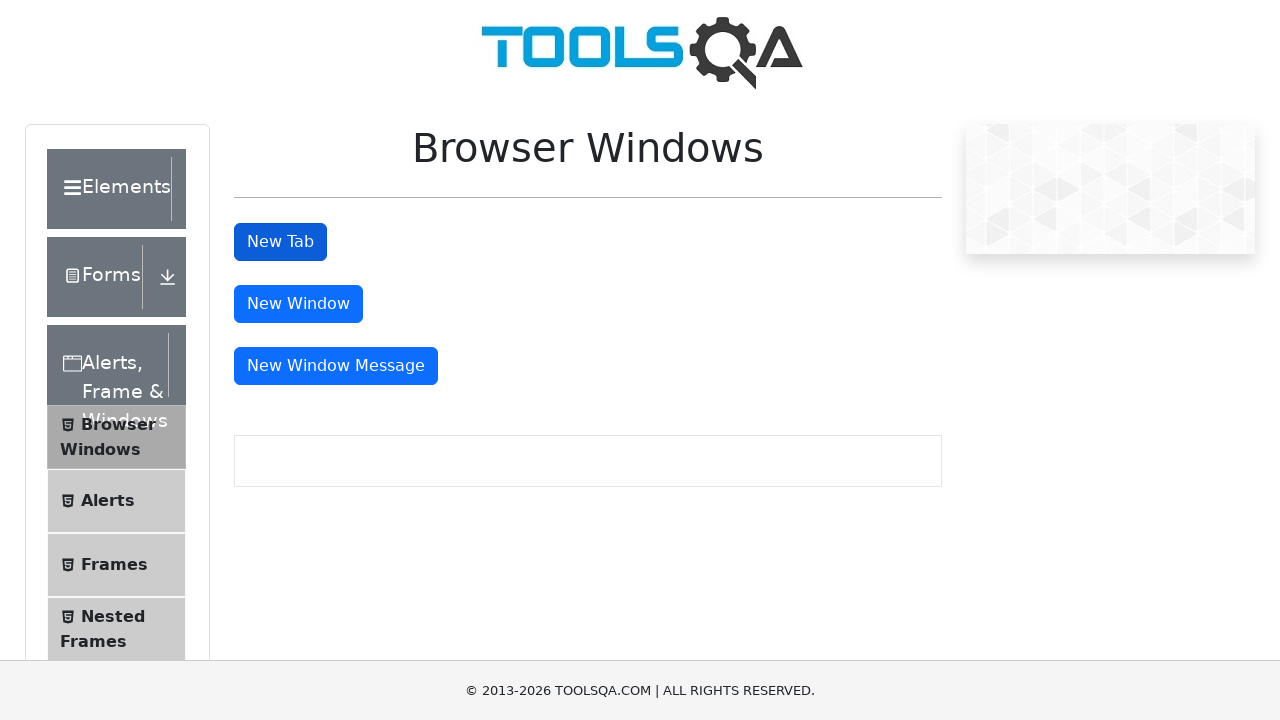

New page loaded completely
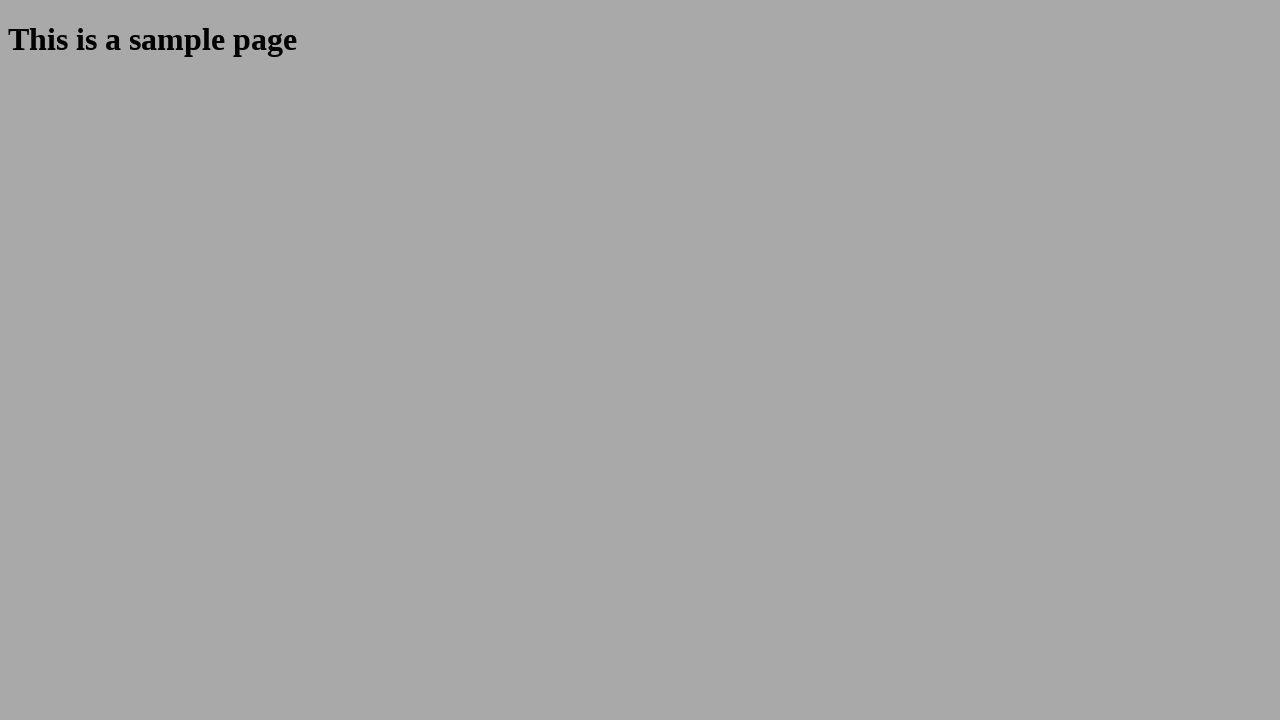

Retrieved all pages from context
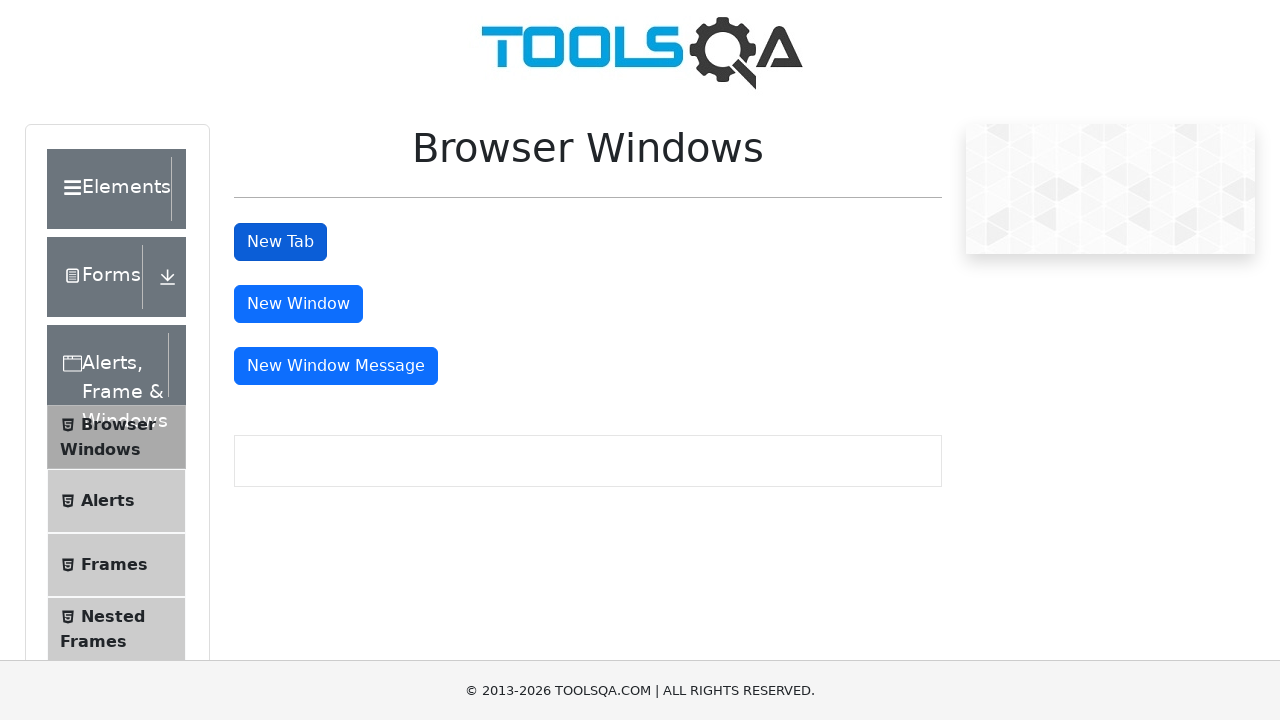

Parent window URL: https://demoqa.com/browser-windows/
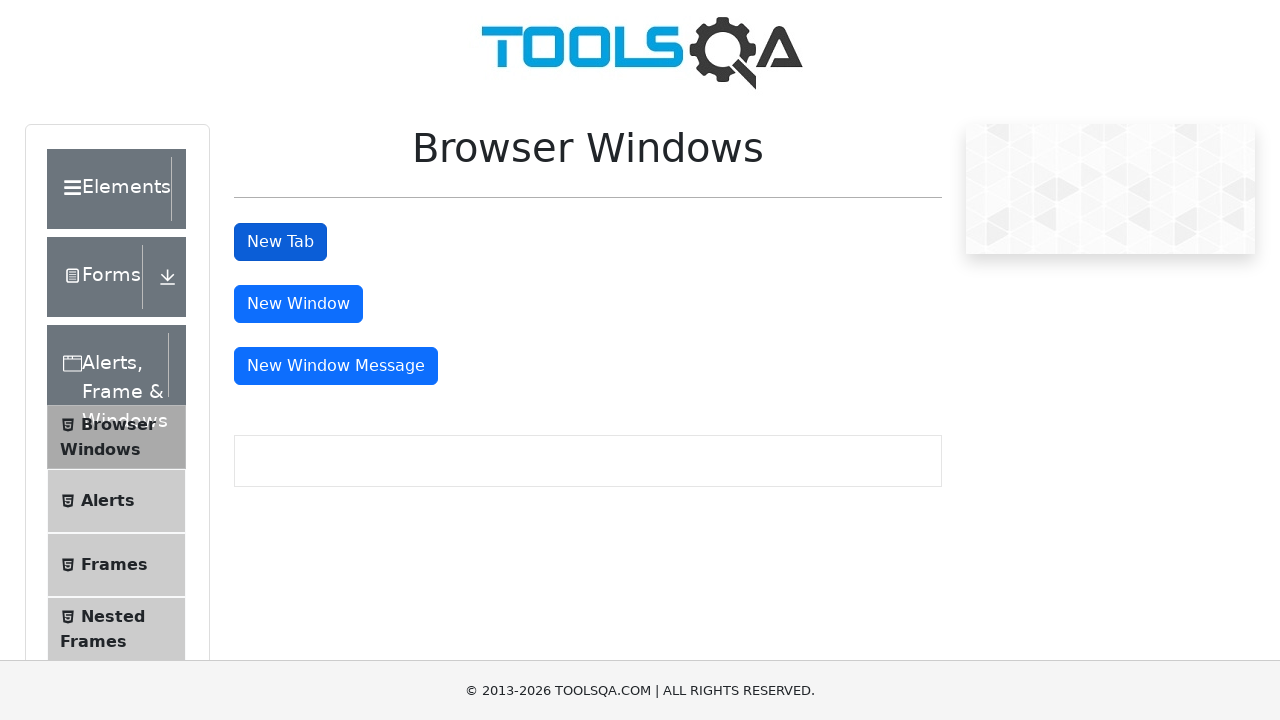

Child window URL: https://demoqa.com/sample
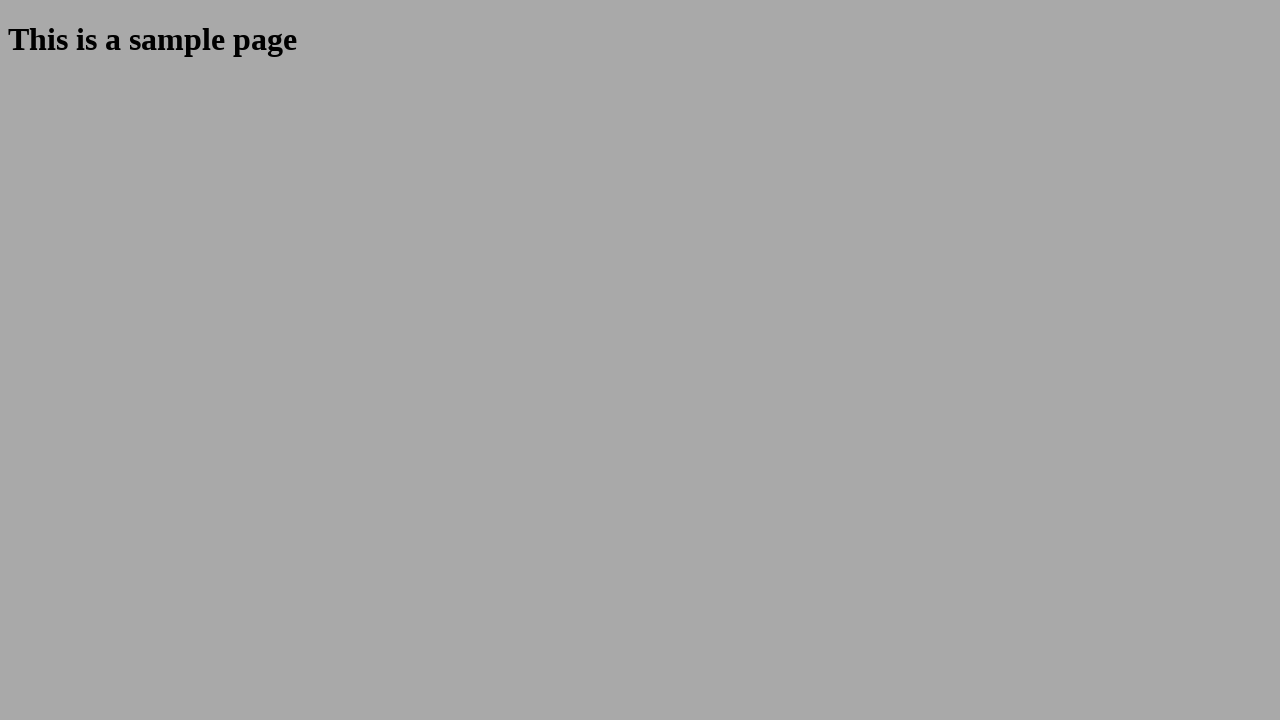

Child page body element loaded and verified
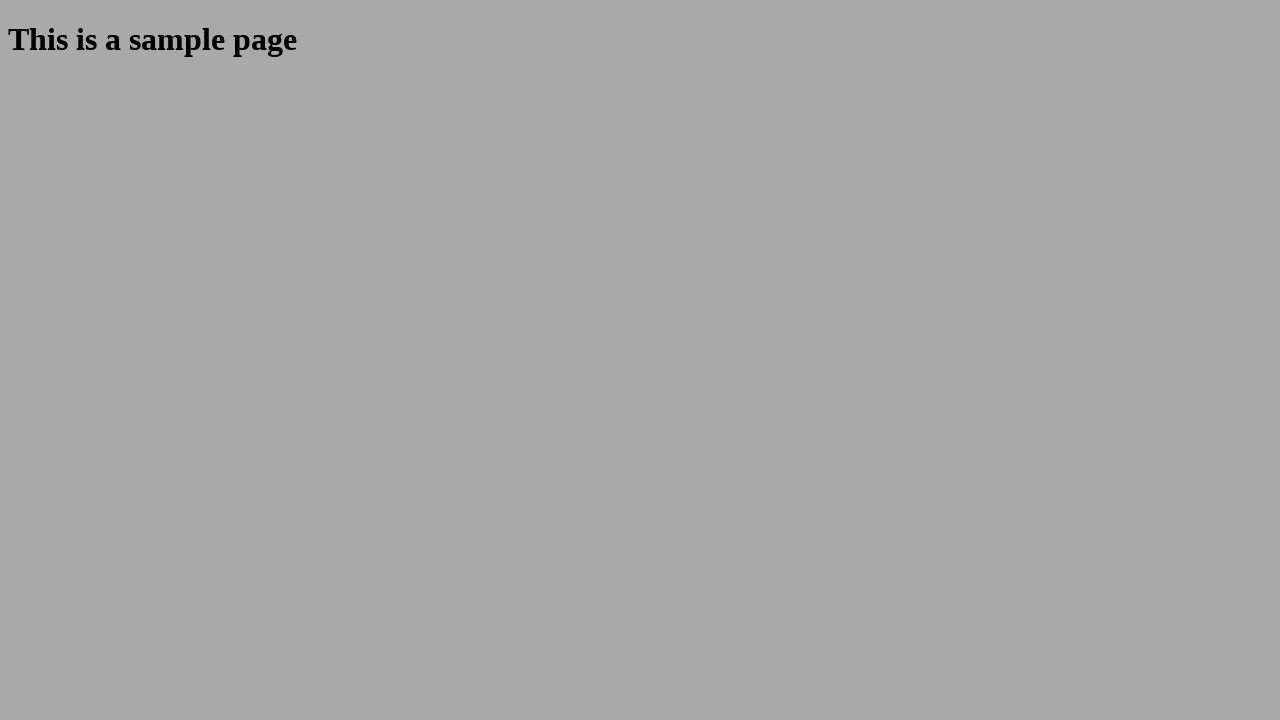

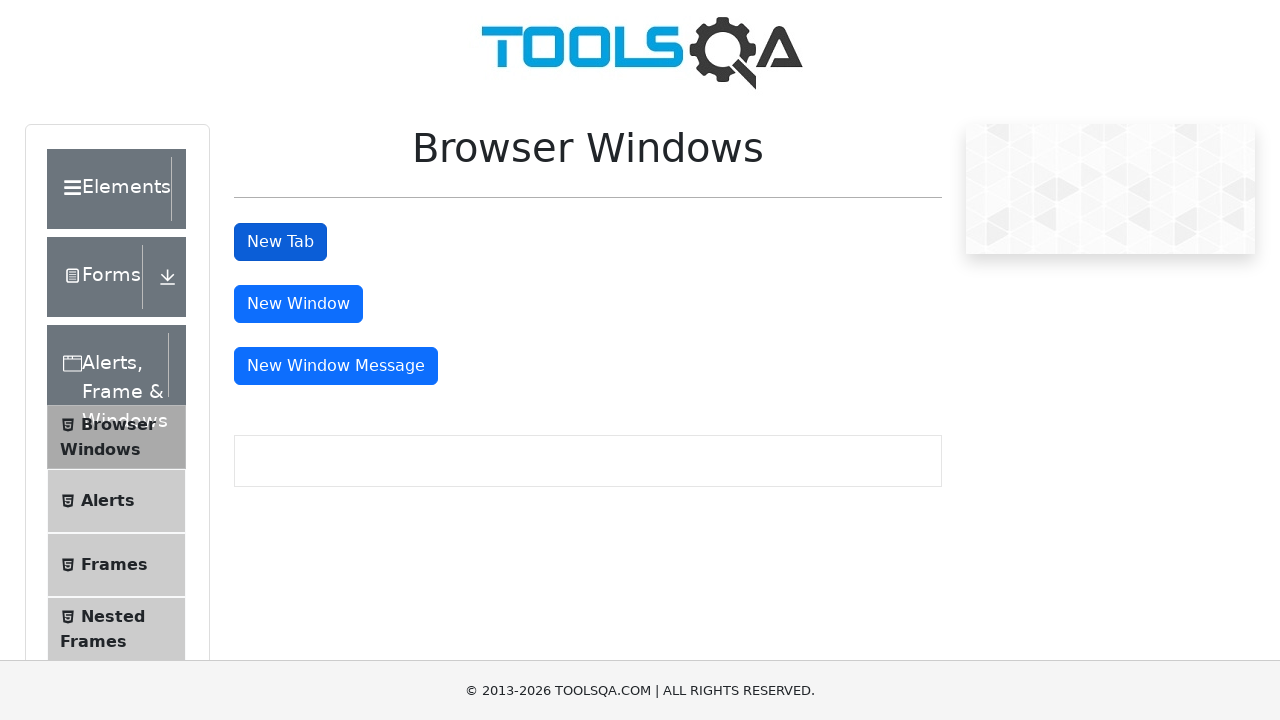